Tests the readonly input field on Selenium web form demo page

Starting URL: https://www.selenium.dev/selenium/web/web-form.html

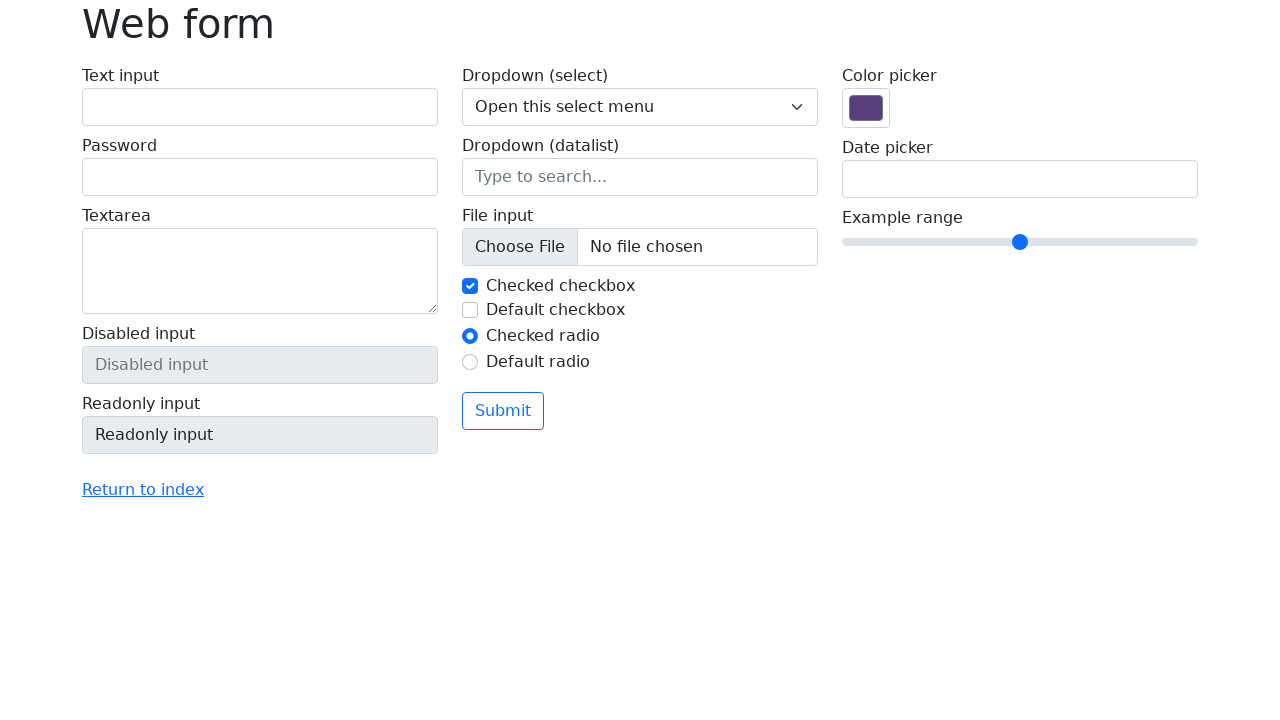

Clicked on the readonly input field at (260, 435) on input[name='my-readonly']
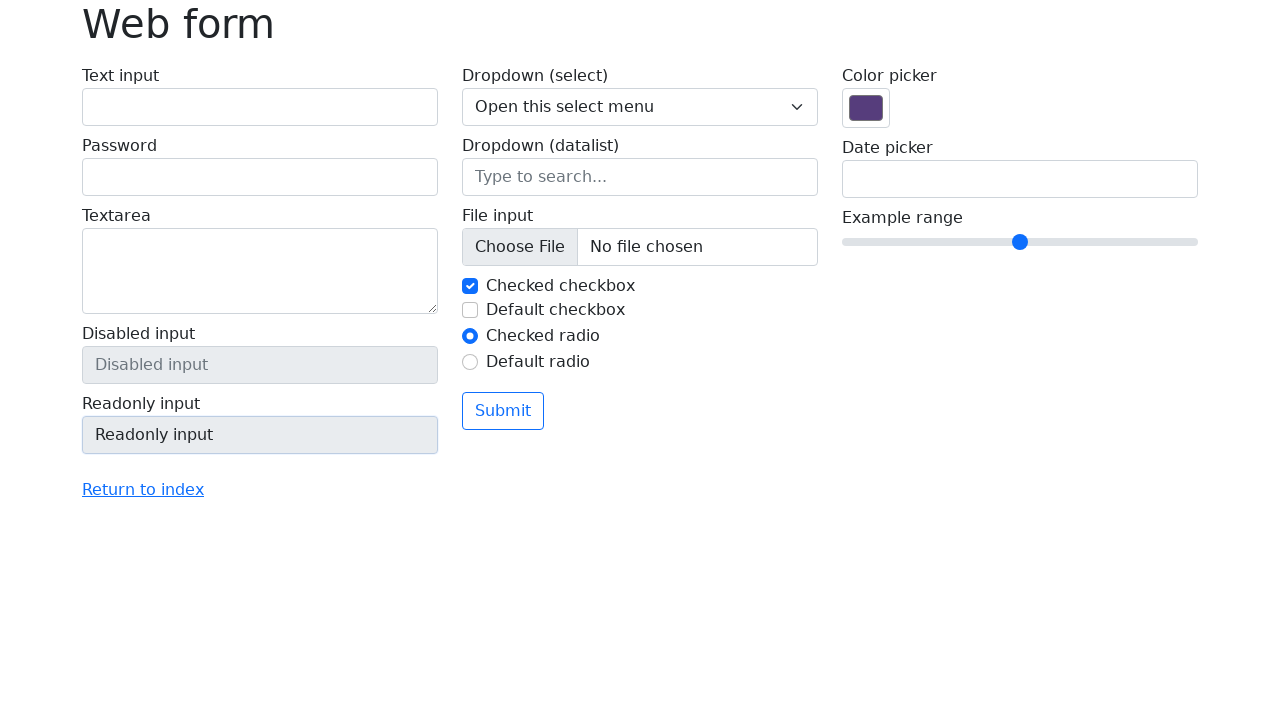

Located the readonly input field element
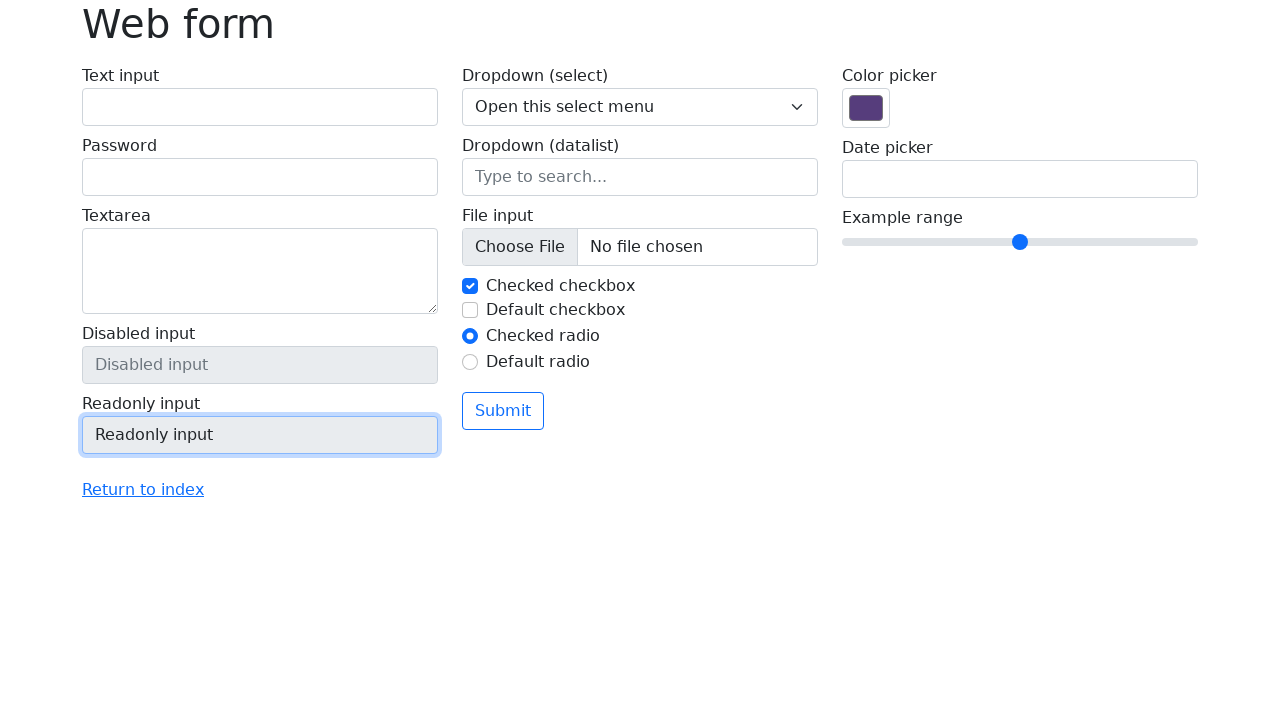

Retrieved accessible name from placeholder or input value
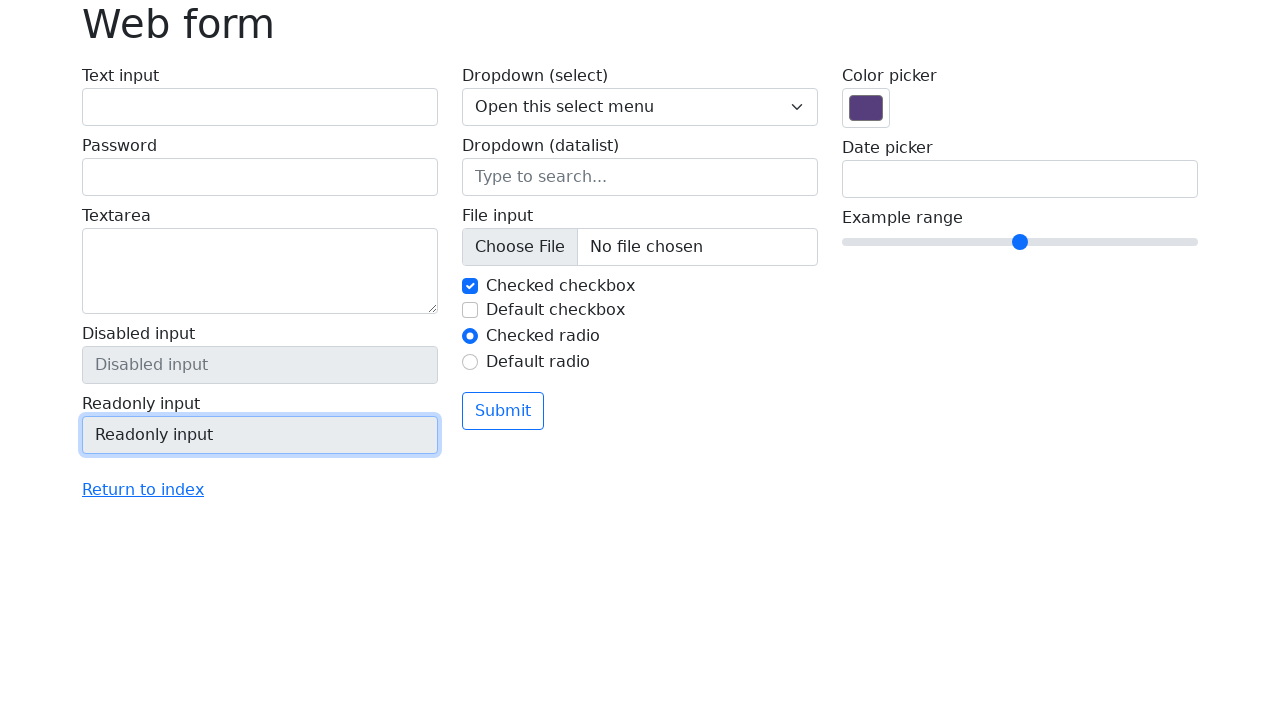

Verified that the readonly input field is visible
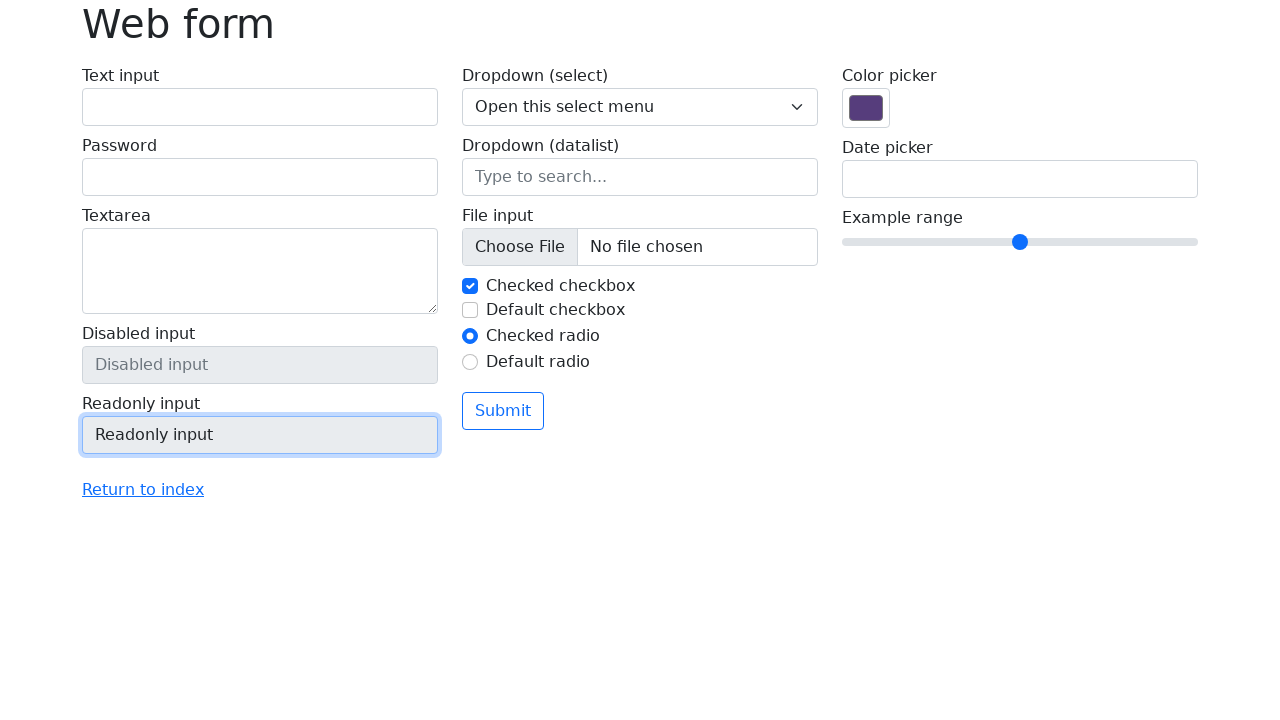

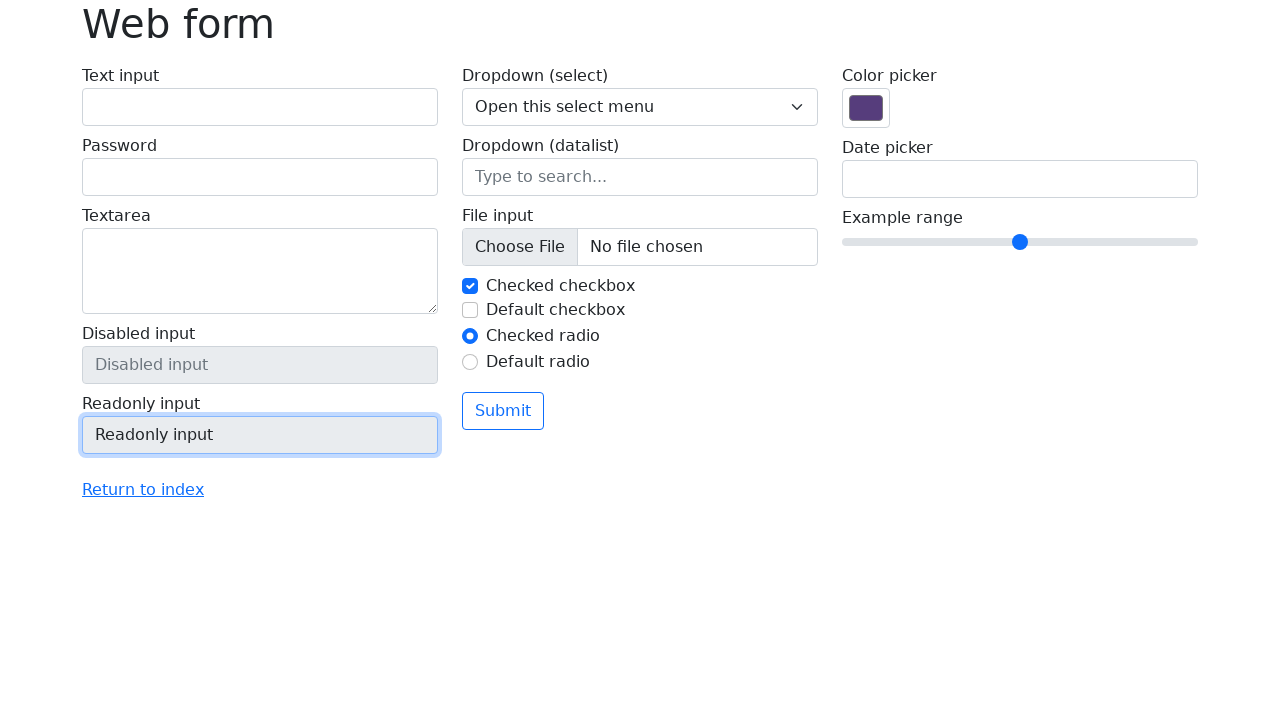